Tests double-click functionality on a div element within an iframe

Starting URL: http://api.jquery.com/dblclick/

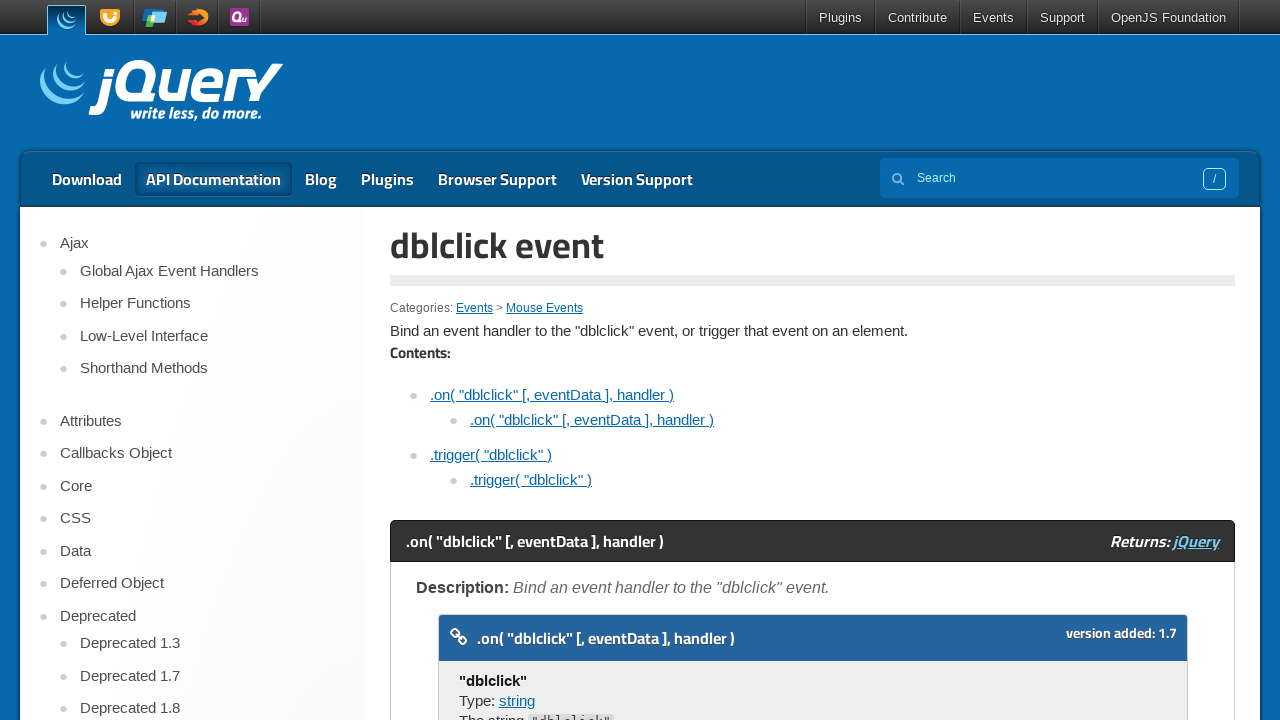

Located the first iframe on the page
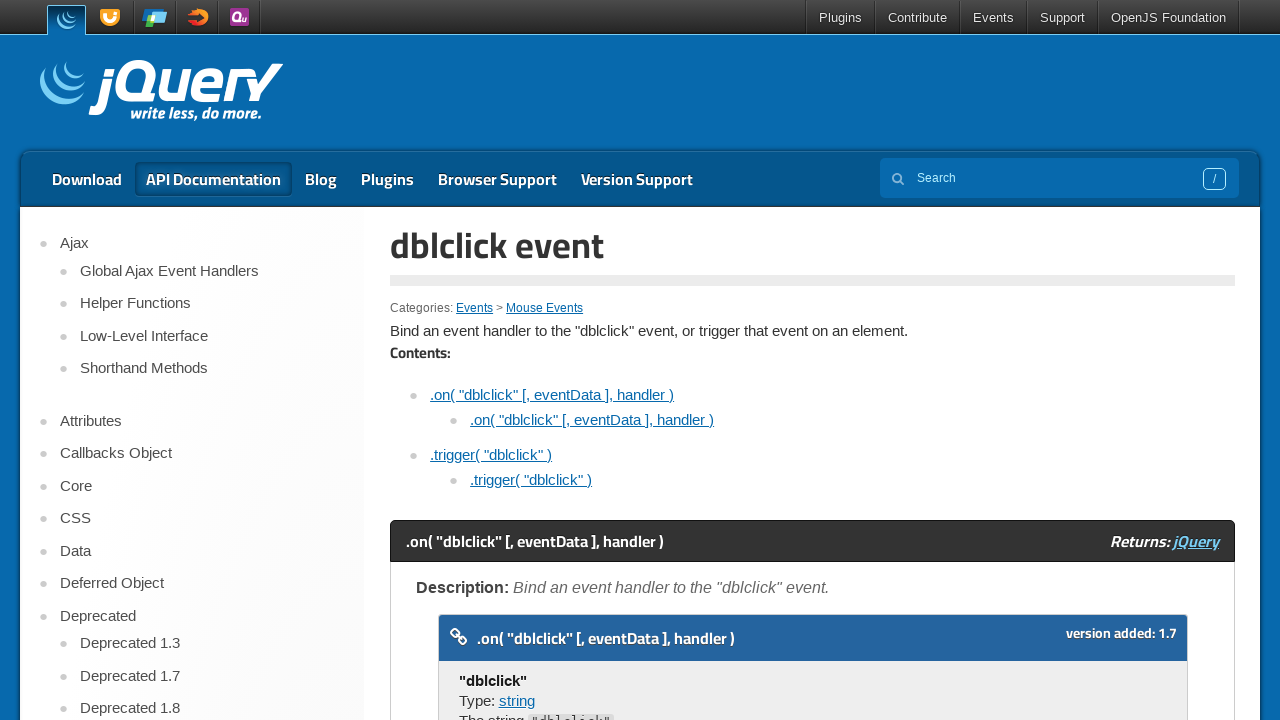

Located the div element within the iframe
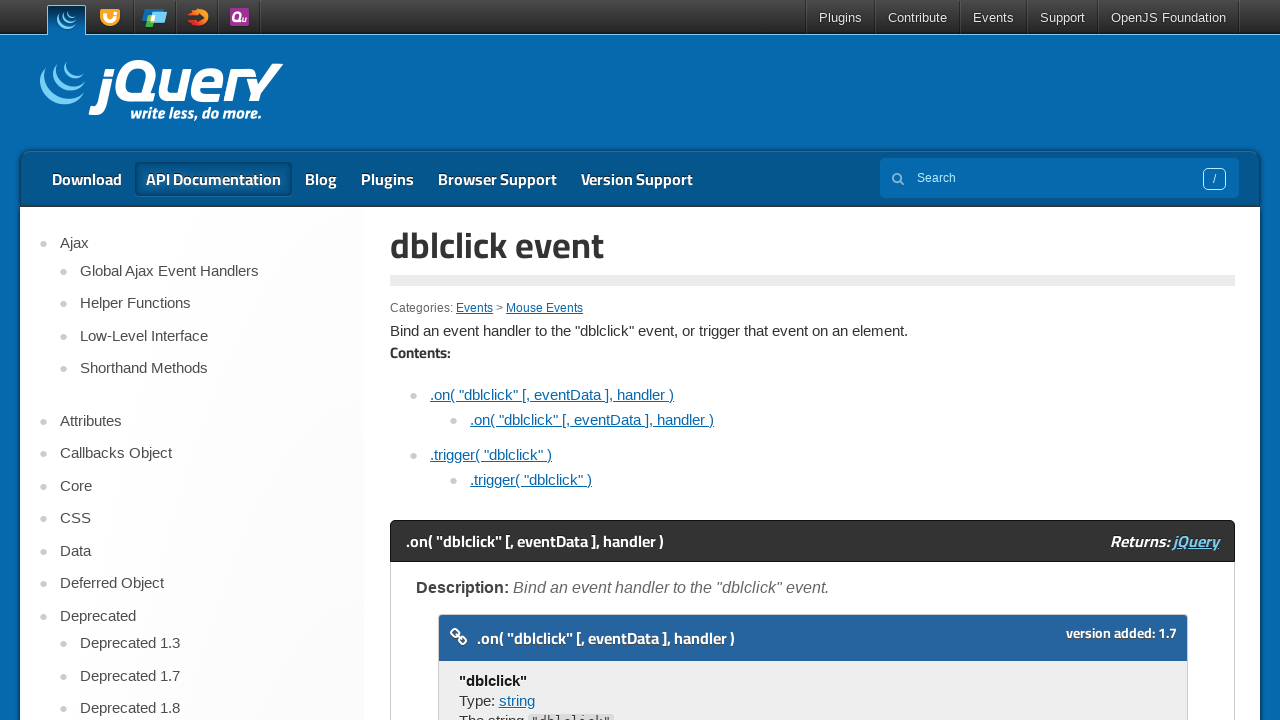

Performed first double-click on the div element at (478, 360) on iframe >> nth=0 >> internal:control=enter-frame >> xpath=/html/body/div
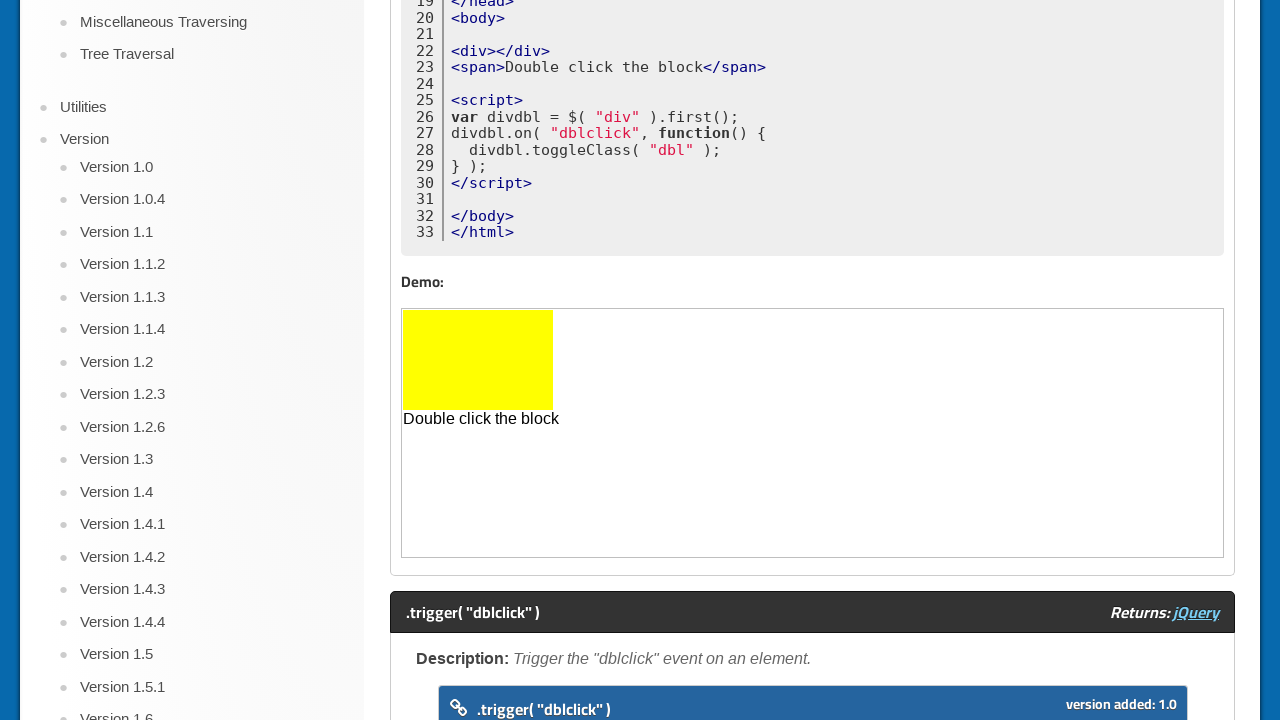

Waited 3 seconds after first double-click
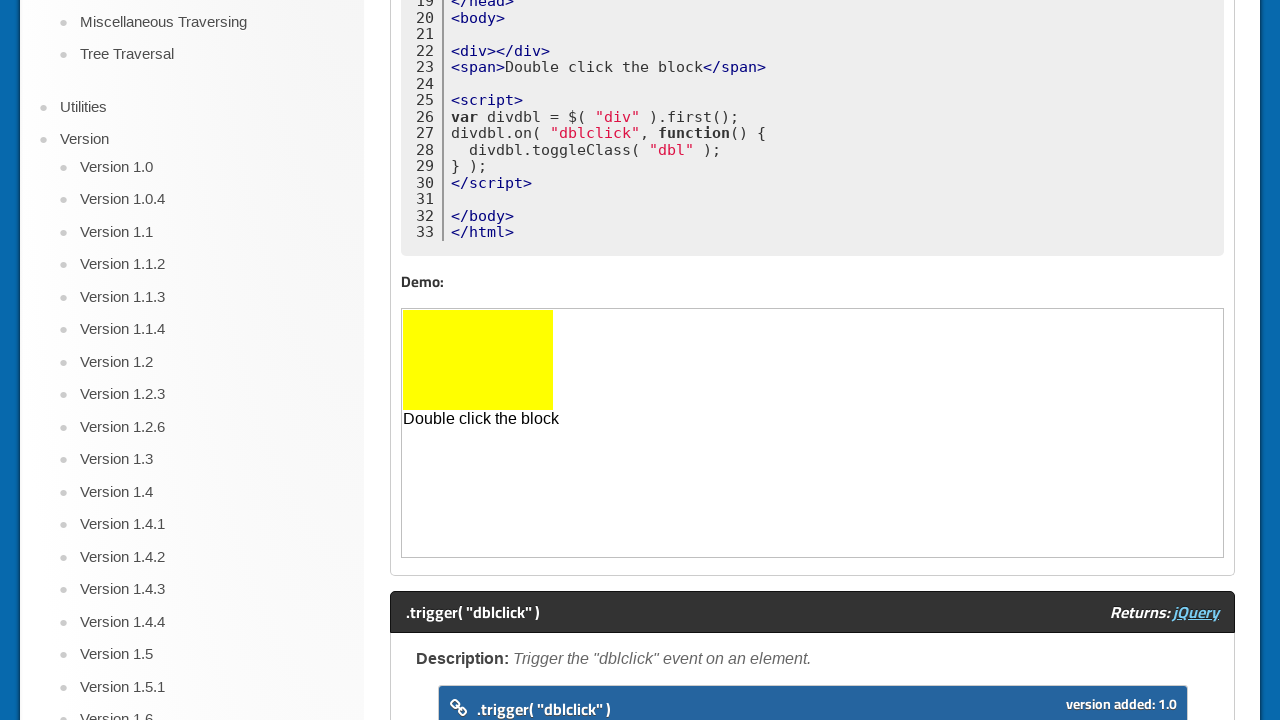

Performed second double-click on the div element at (478, 360) on iframe >> nth=0 >> internal:control=enter-frame >> xpath=/html/body/div
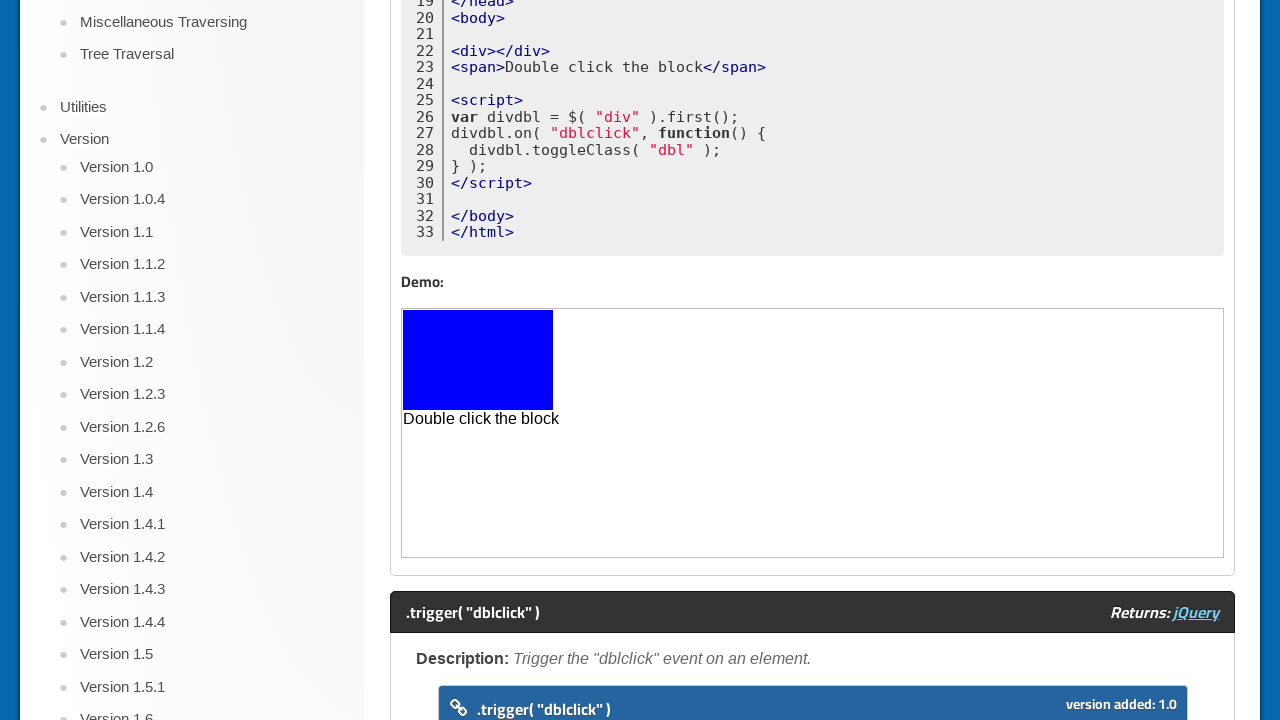

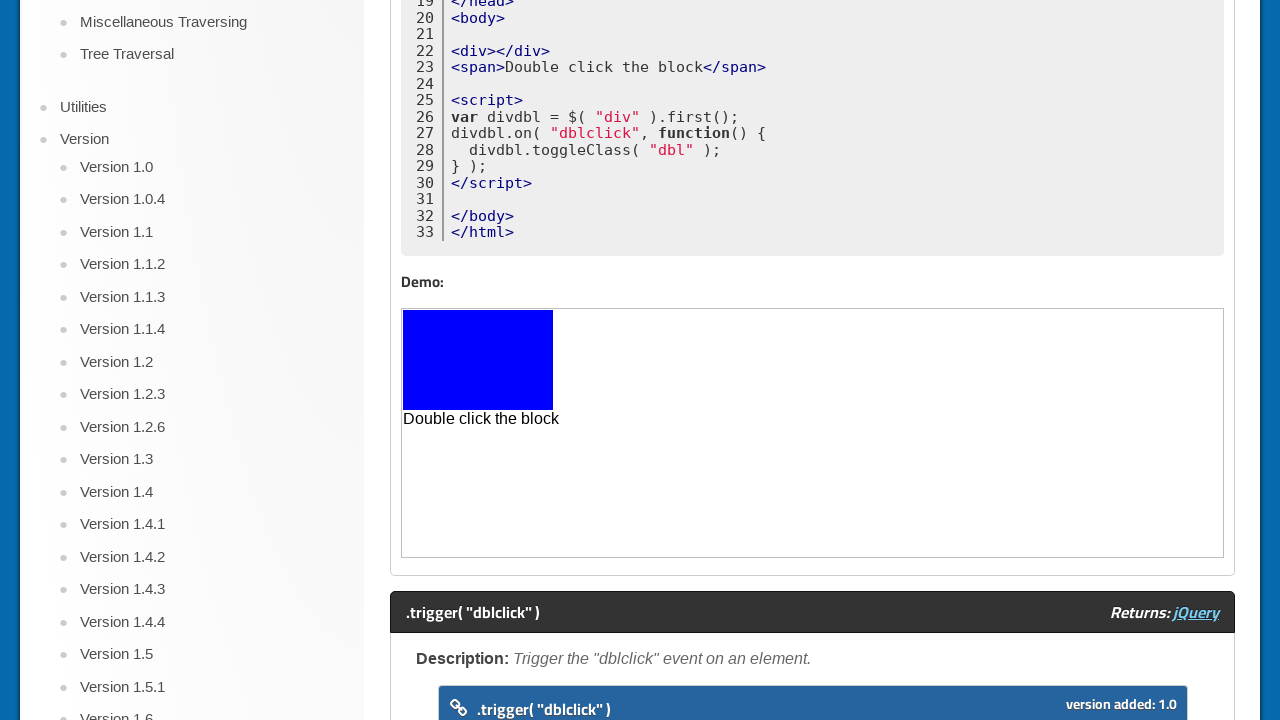